Tests interaction with a form input field by typing text, selecting it via double-click, copying it, then pasting it into a JavaScript prompt dialog triggered by clicking a button.

Starting URL: https://omayo.blogspot.com

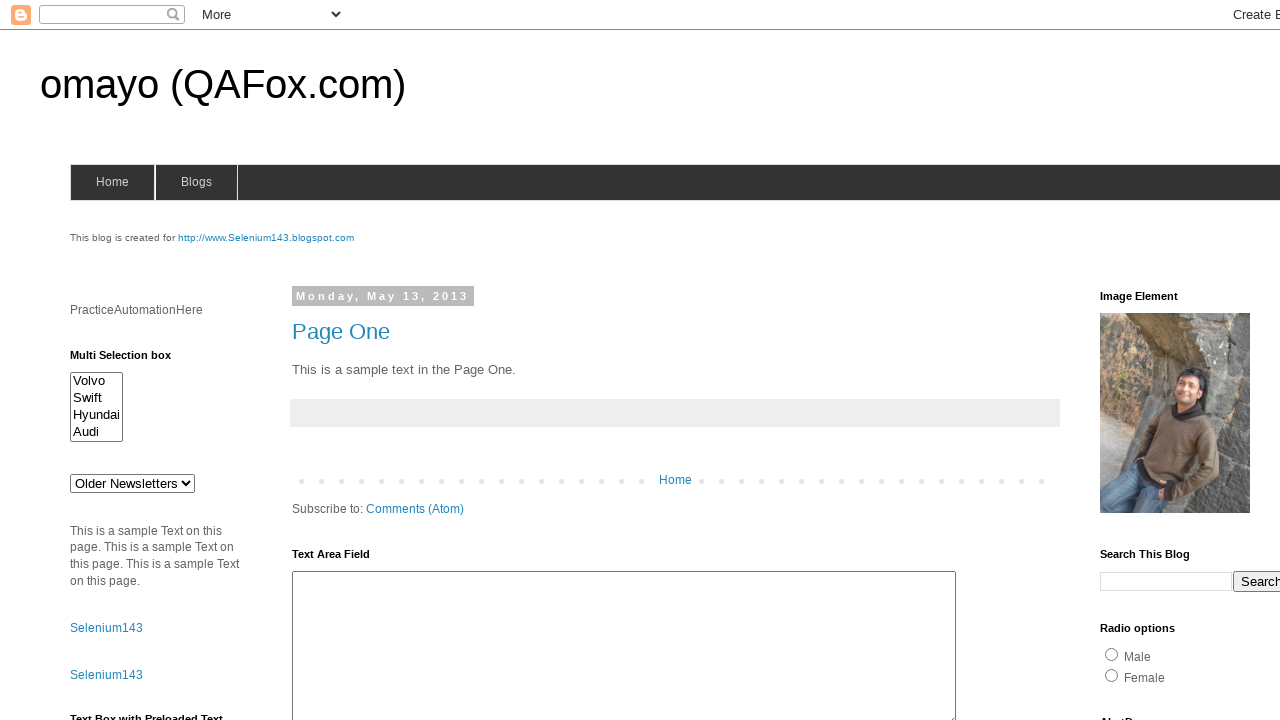

Filled input field with 'automation' on (//form[@name='form1']/input)[1]
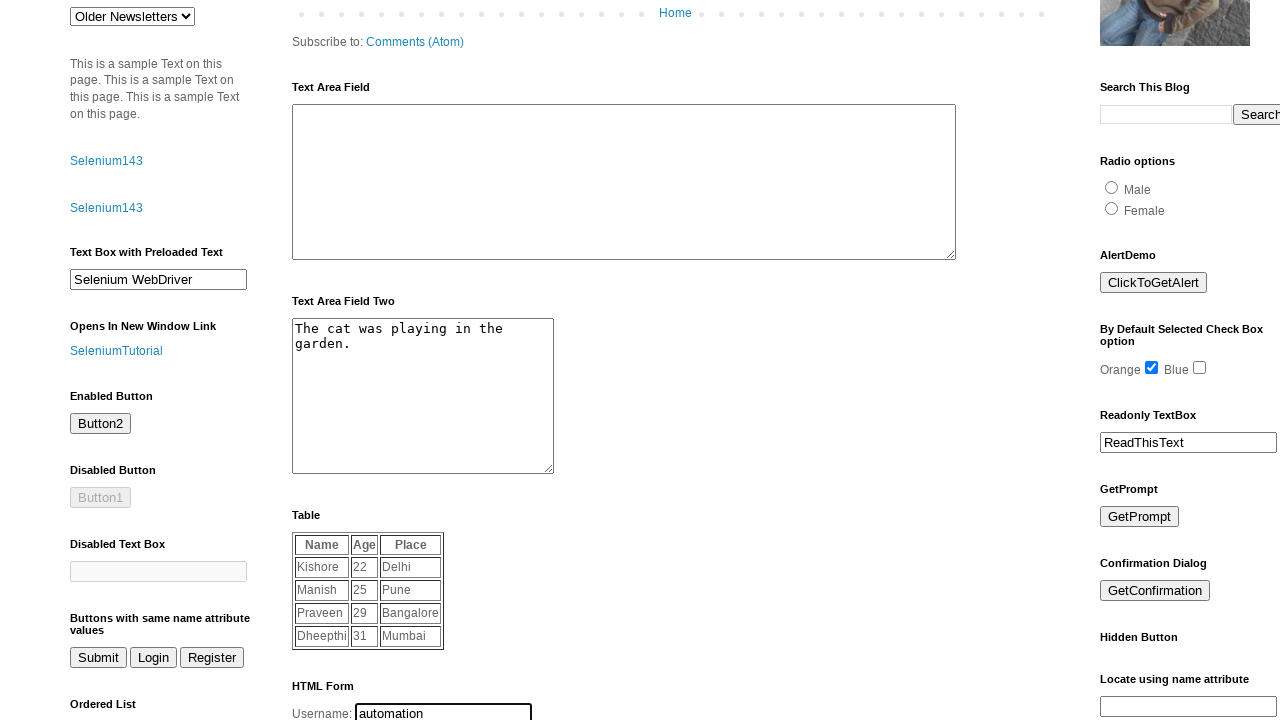

Double-clicked input field to select text at (444, 710) on (//form[@name='form1']/input)[1]
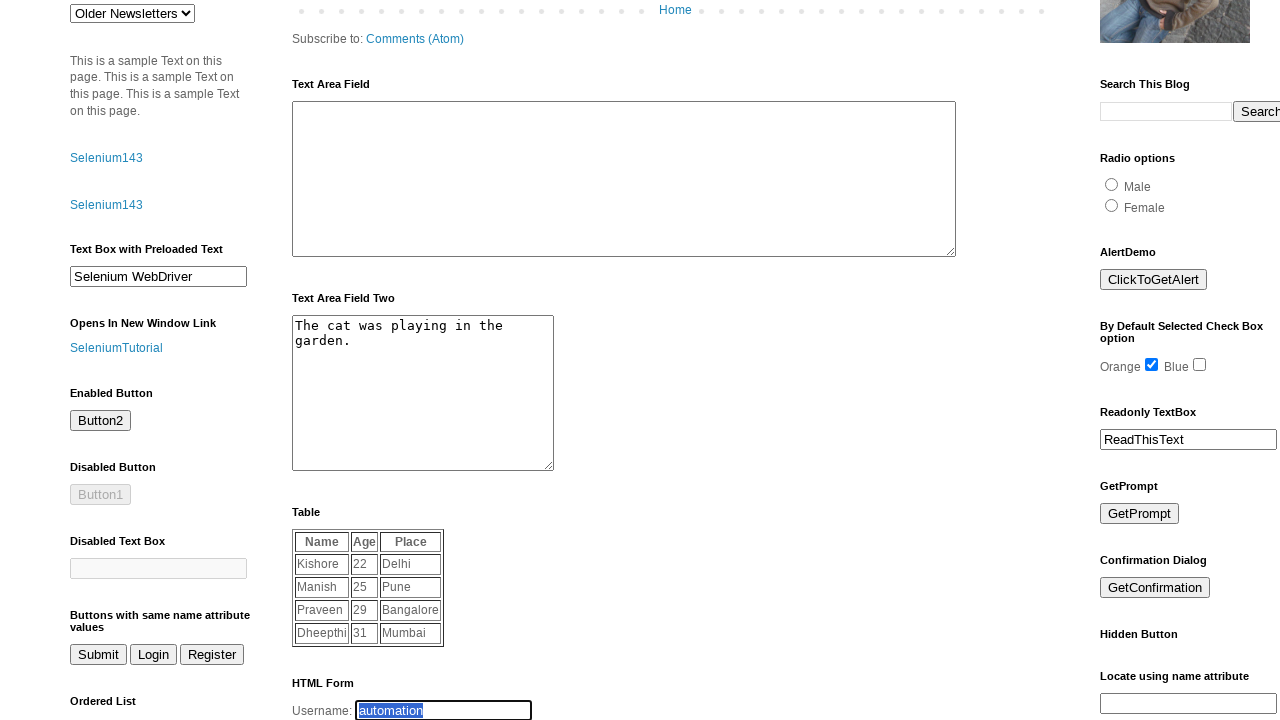

Copied selected text using Ctrl+C
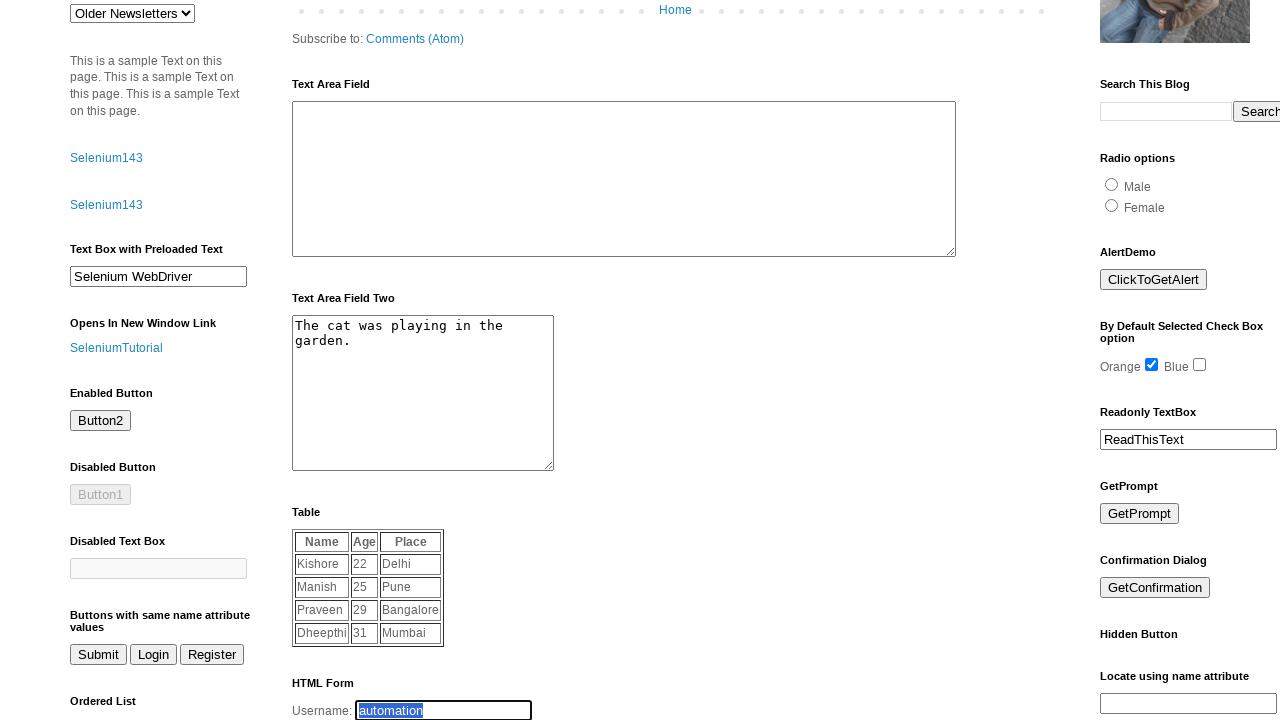

Set up dialog handler for JavaScript prompt
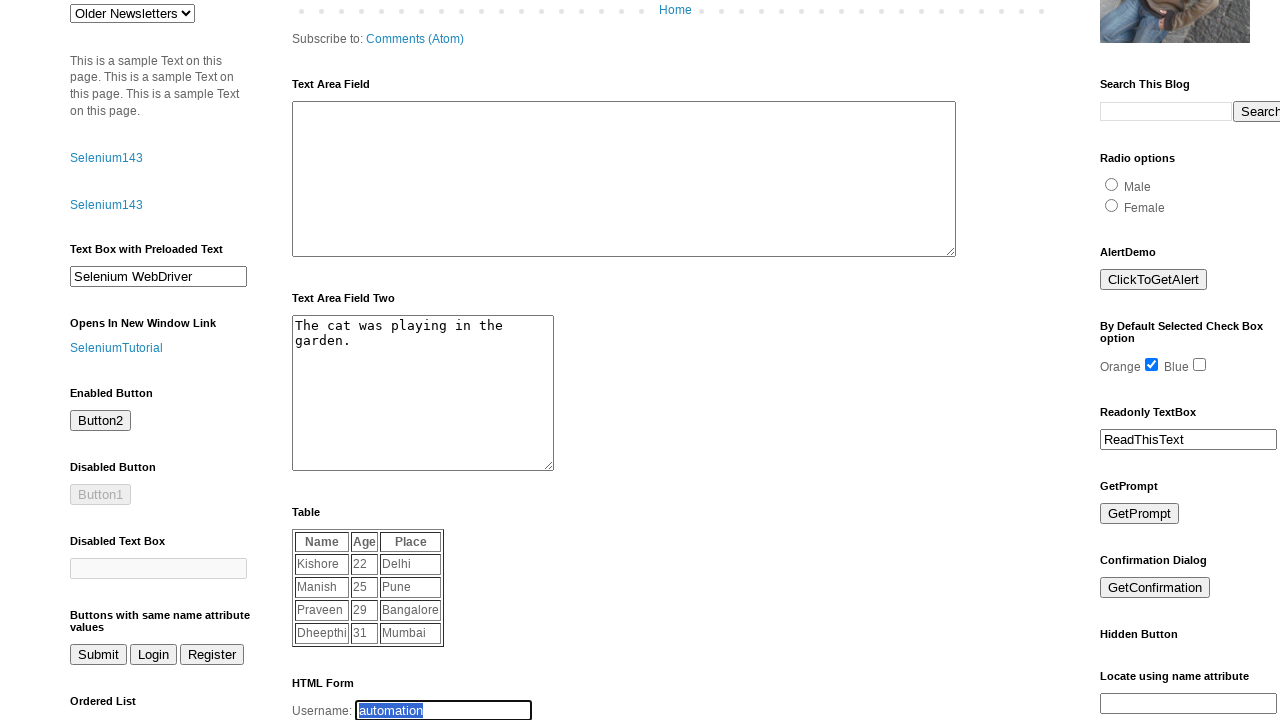

Clicked prompt button to trigger JavaScript dialog at (1140, 514) on #prompt
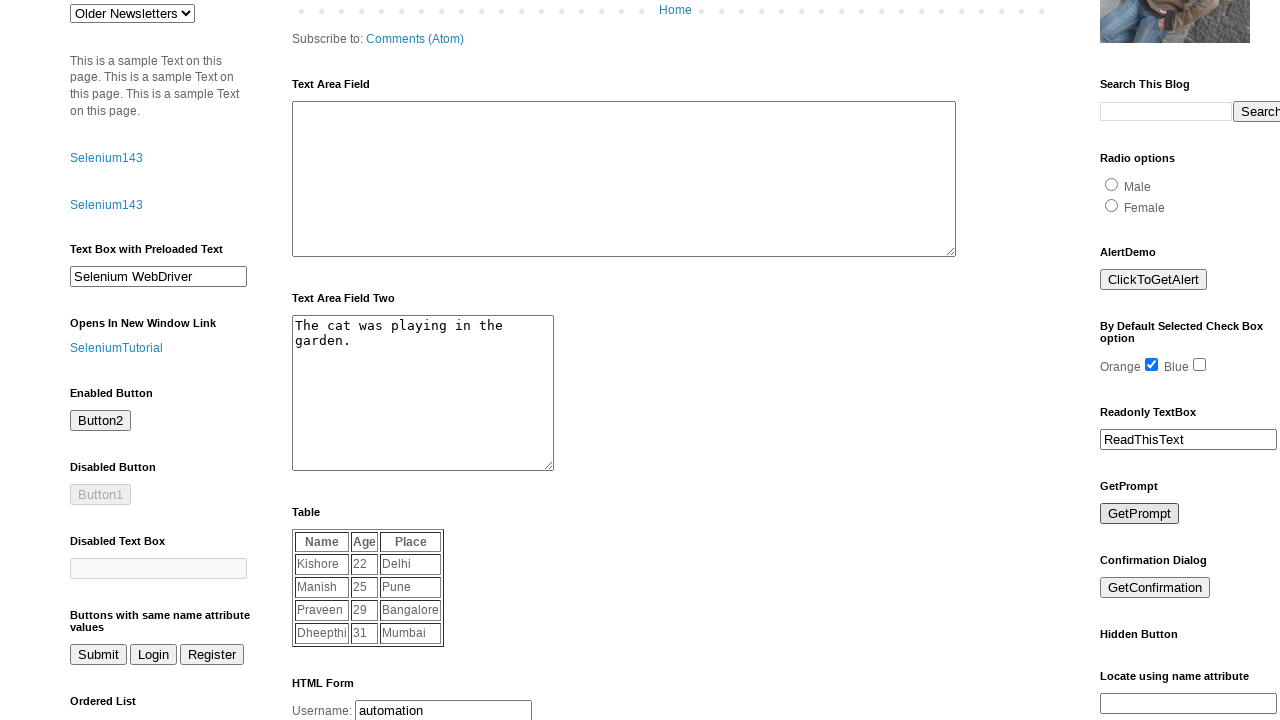

Waited 1 second for dialog to be processed
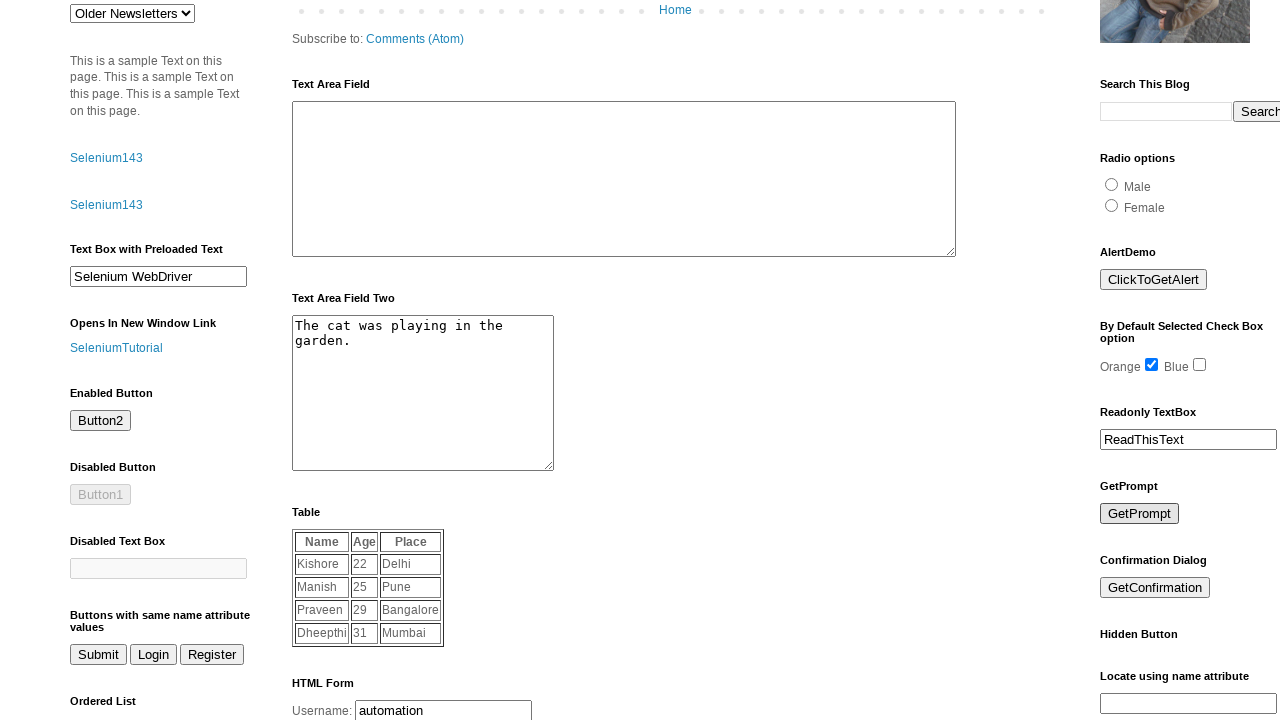

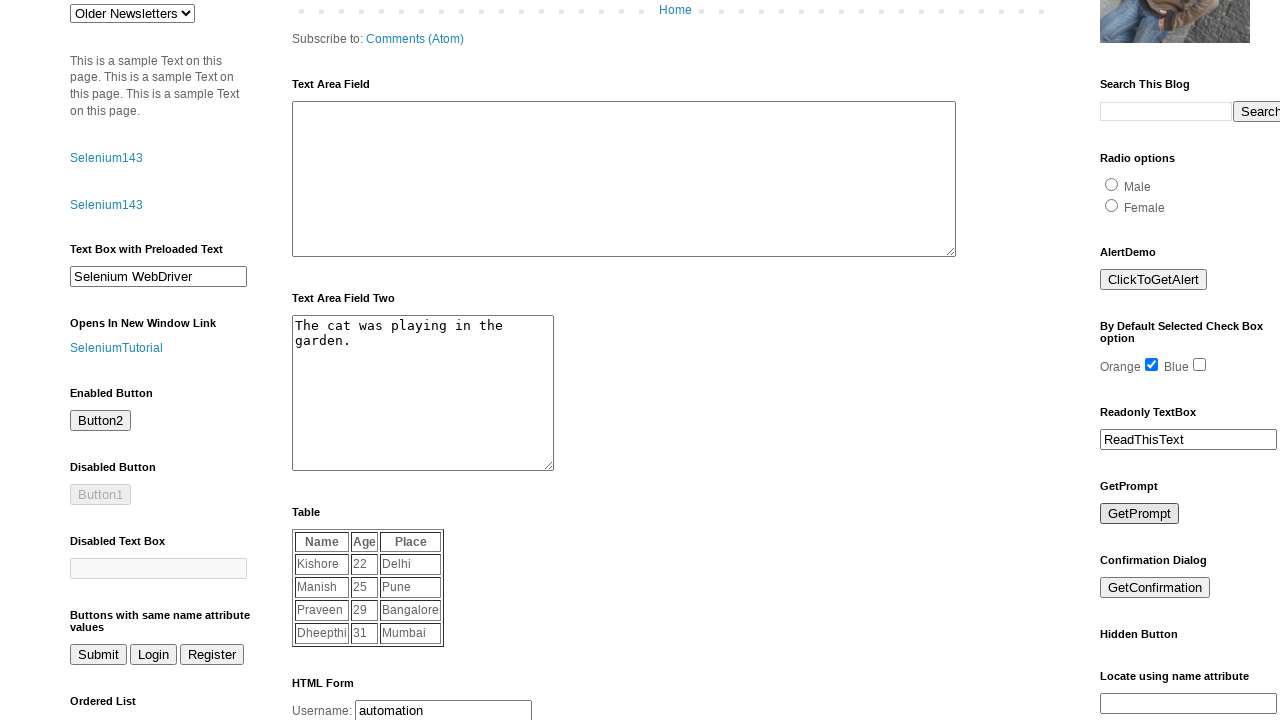